Tests popup window handling by clicking a "Popup Windows" button, which opens new browser windows, then switches to one of the popup windows and verifies the switch was successful.

Starting URL: https://testautomationpractice.blogspot.com/

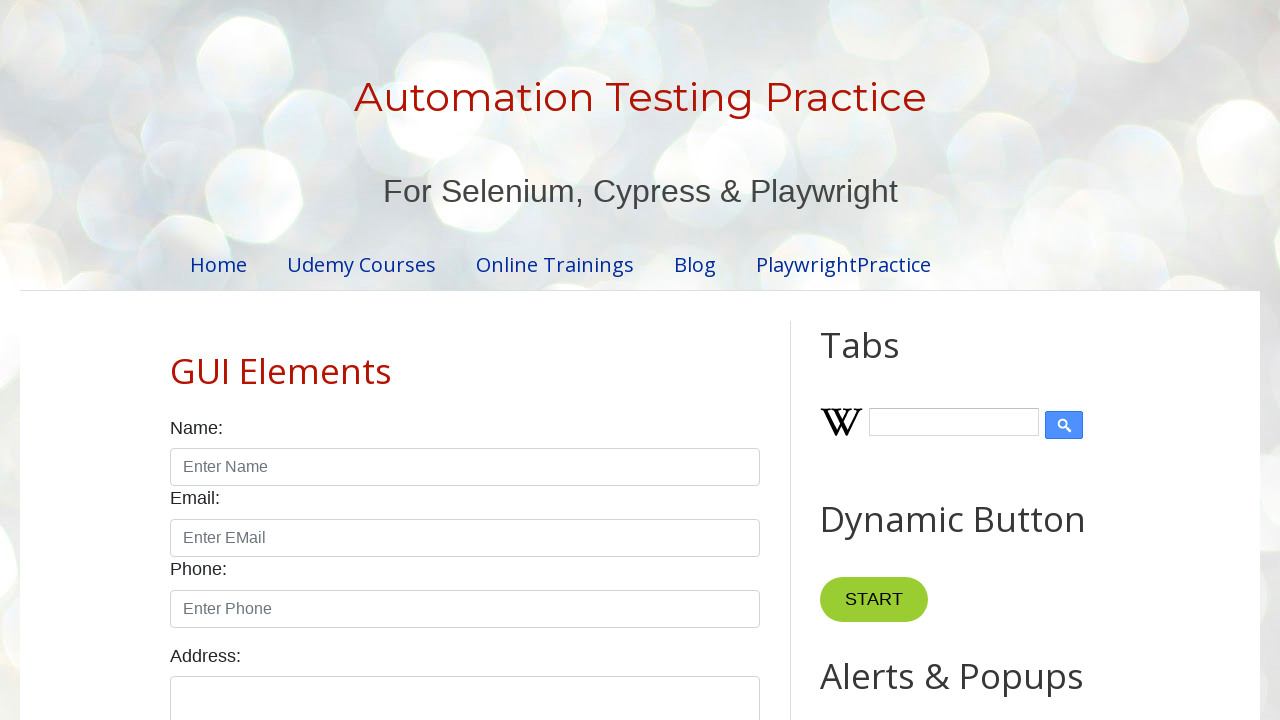

Clicked 'Popup Windows' button at (965, 361) on xpath=//button[normalize-space()='Popup Windows']
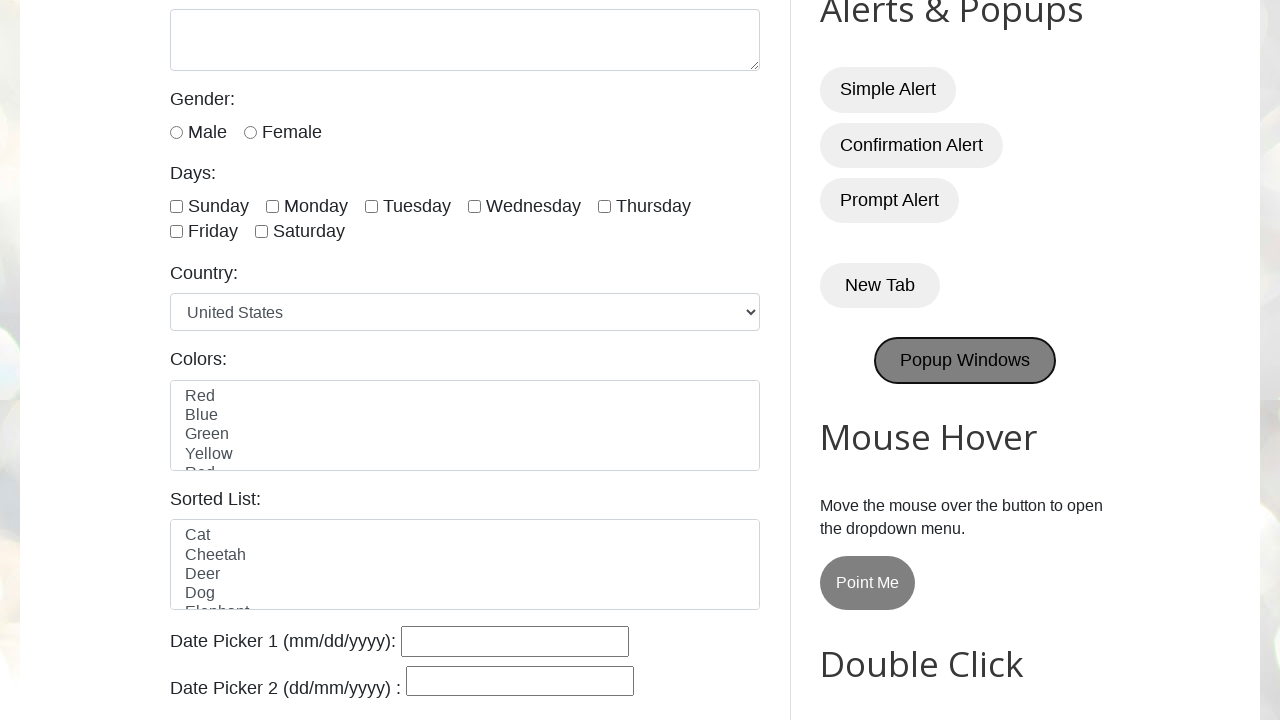

New popup window opened and captured
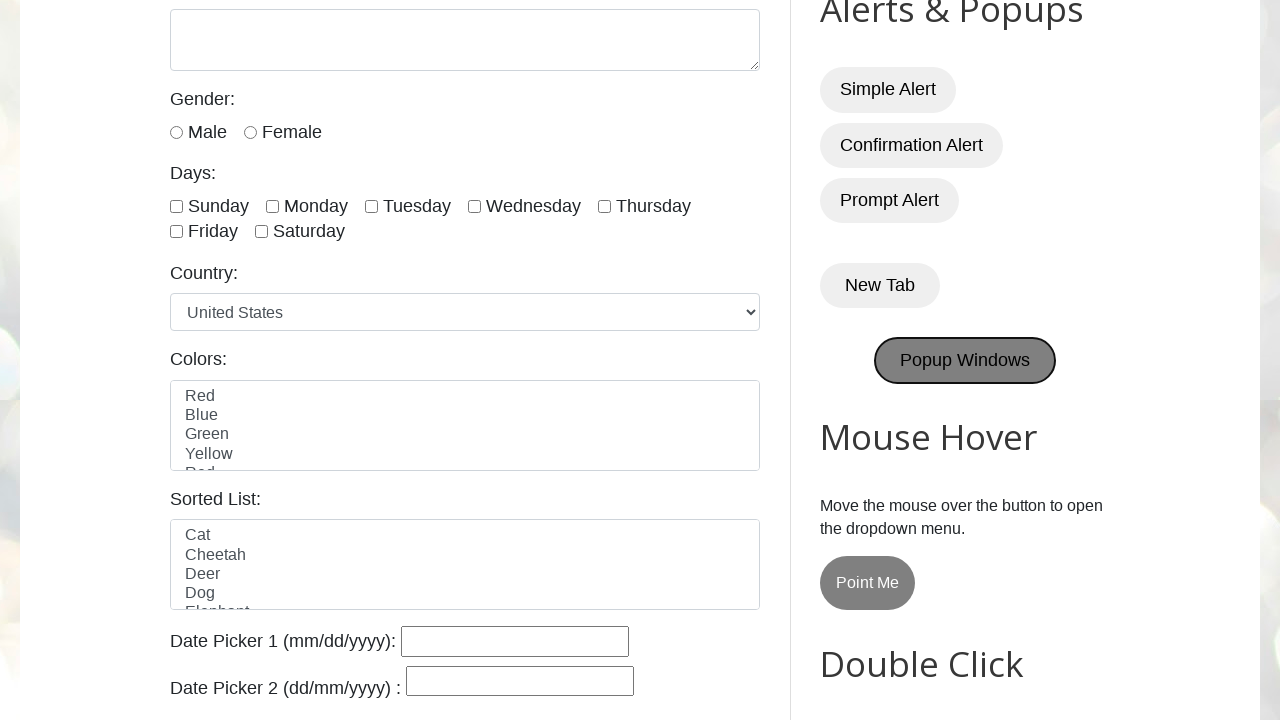

Popup window finished loading
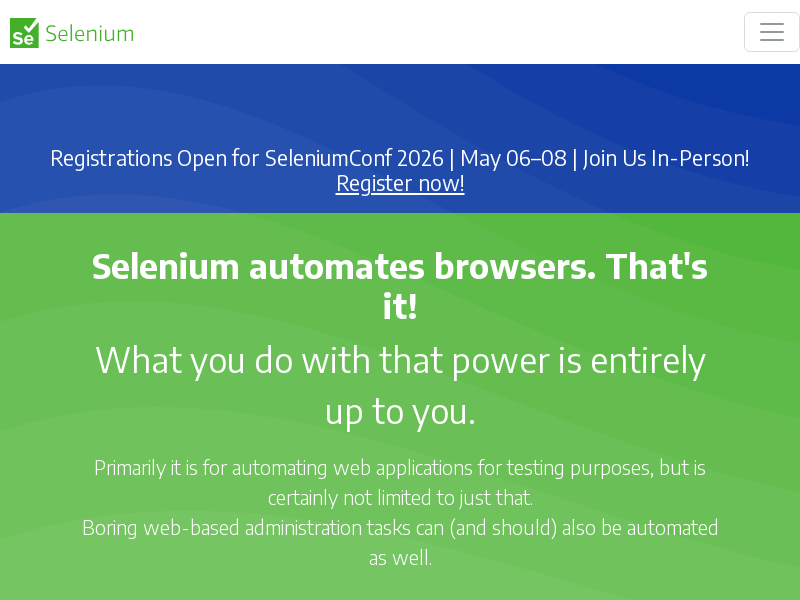

Retrieved all pages in context - total pages: 3
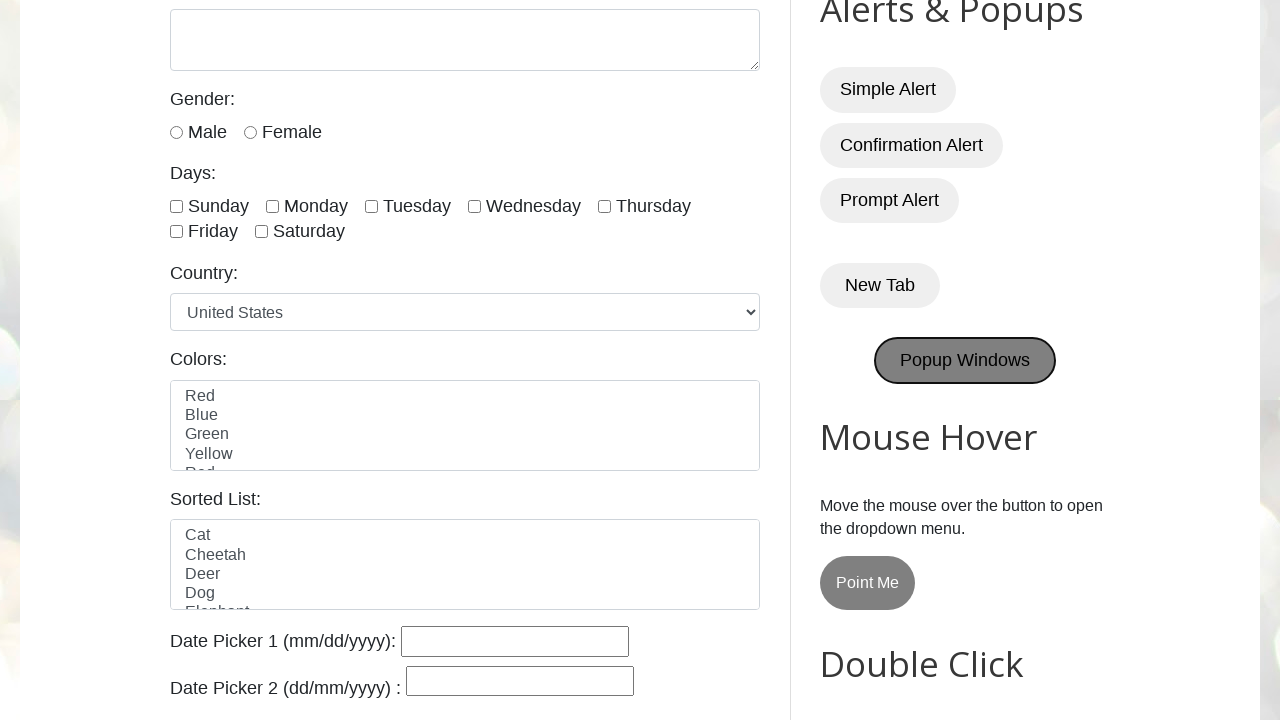

Brought third window to front
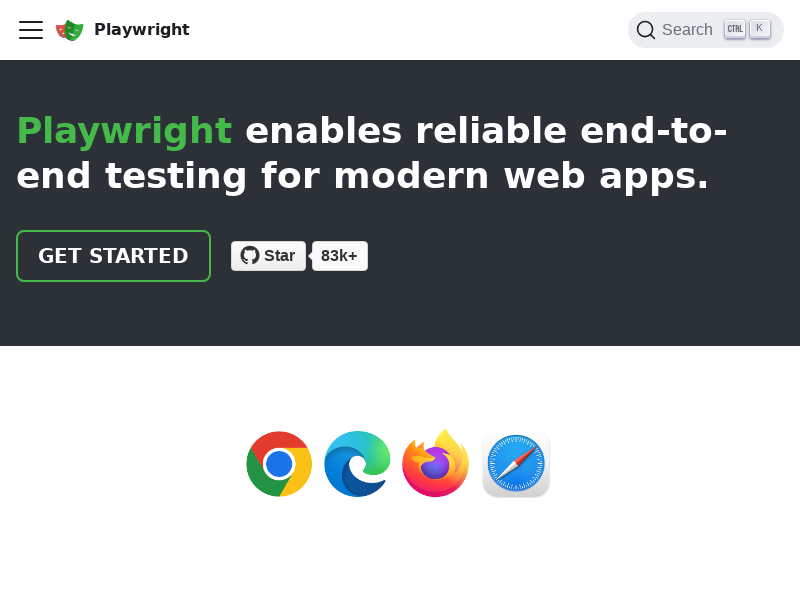

Third window finished loading
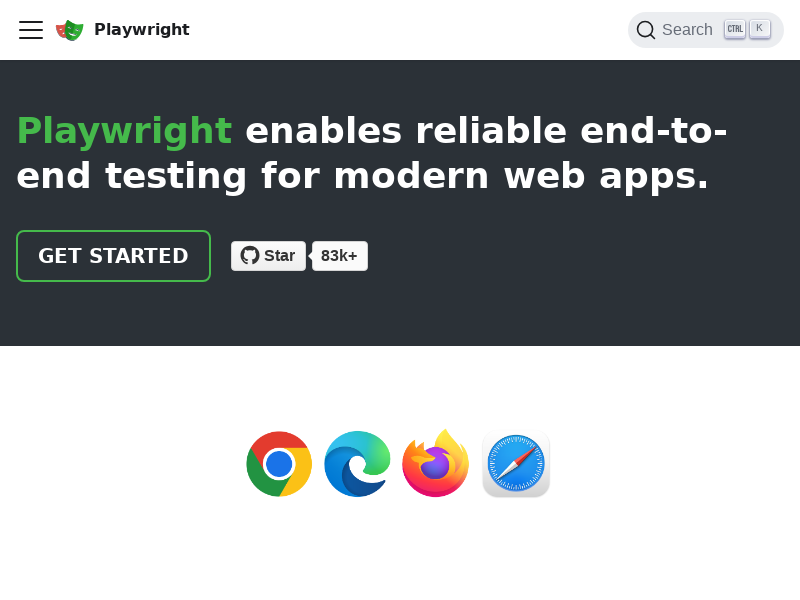

Verified window switch - target window title: Fast and reliable end-to-end testing for modern web apps | Playwright
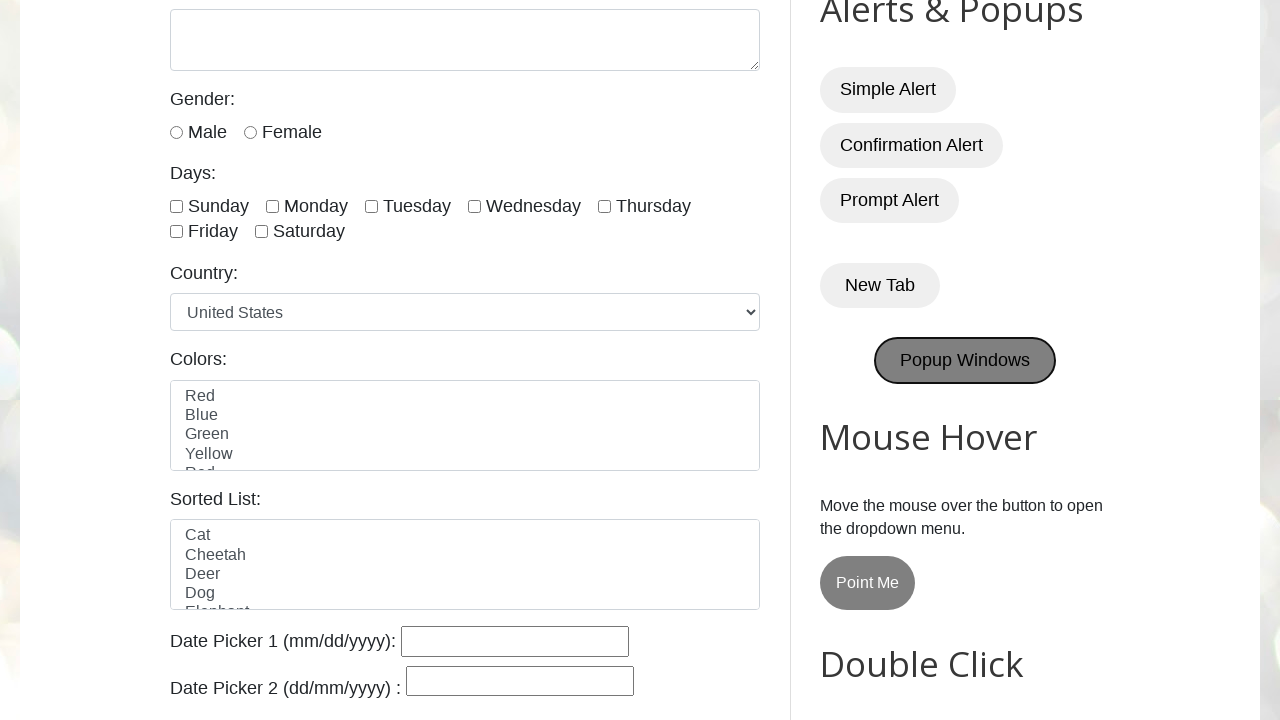

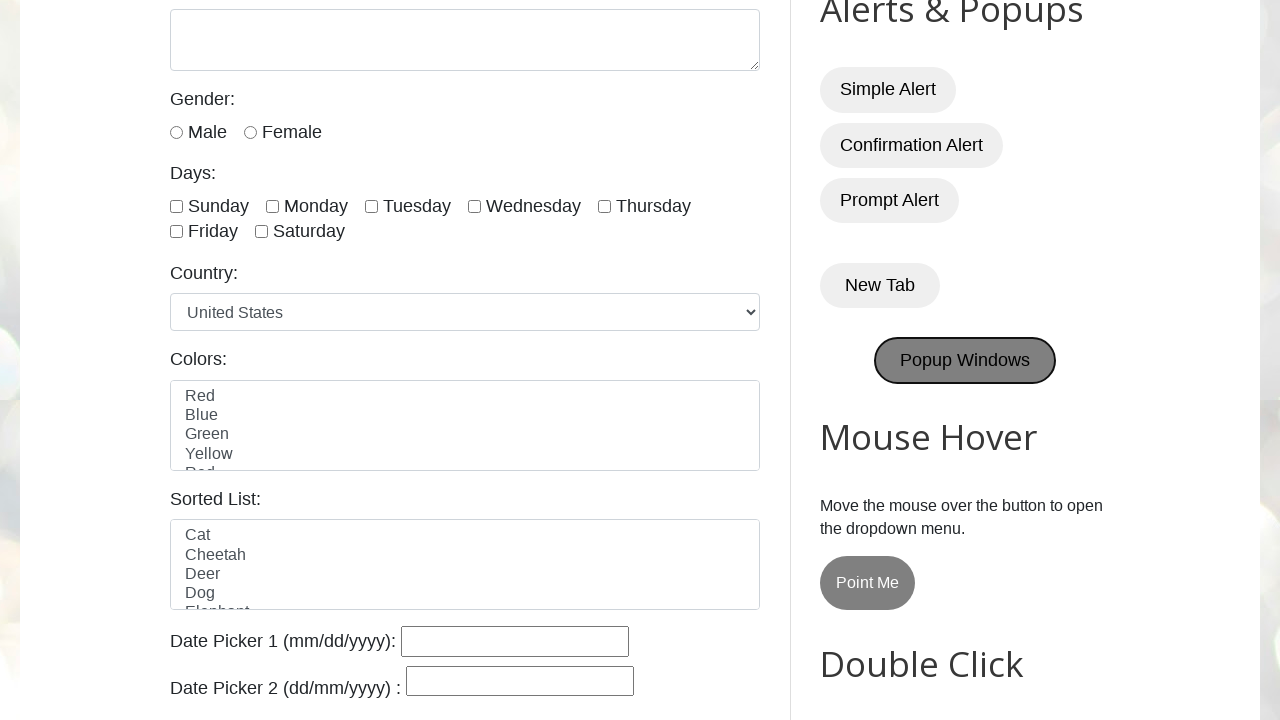